Tests the JDI Framework main page by verifying that the benefits section contains expected text content about the framework's features.

Starting URL: https://jdi-framework.github.io/tests

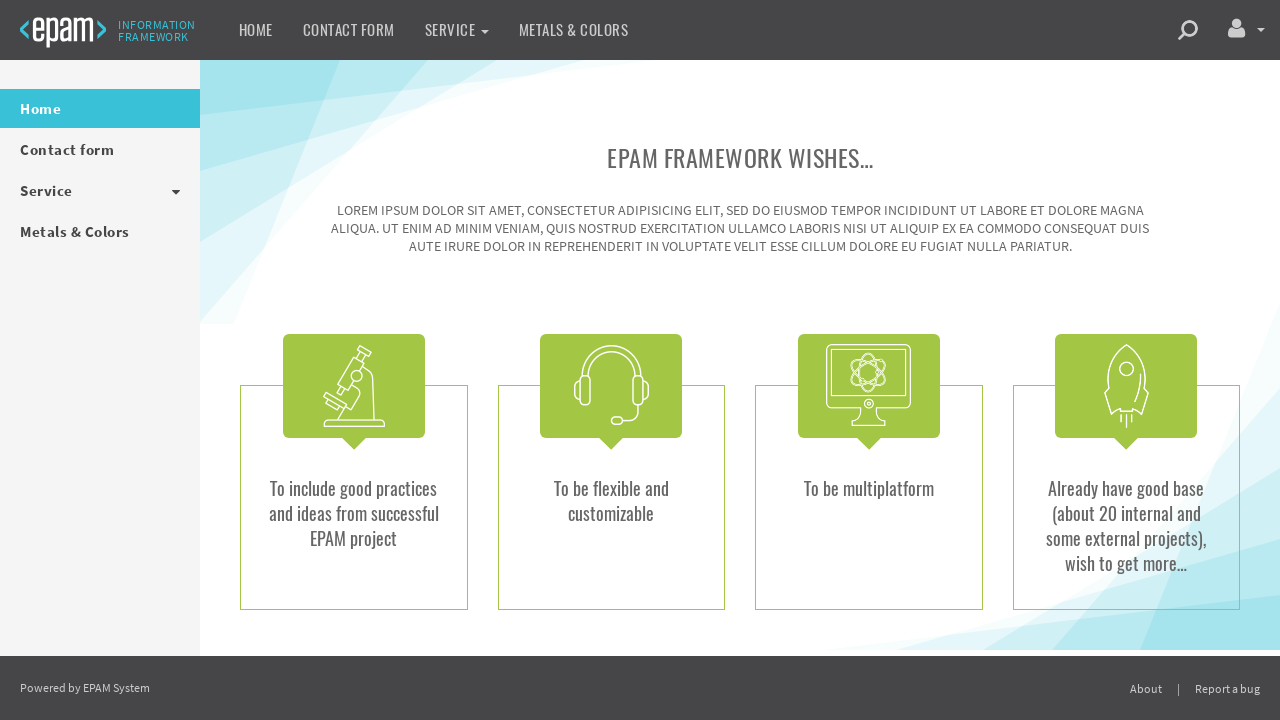

Set viewport size to 1920x1080
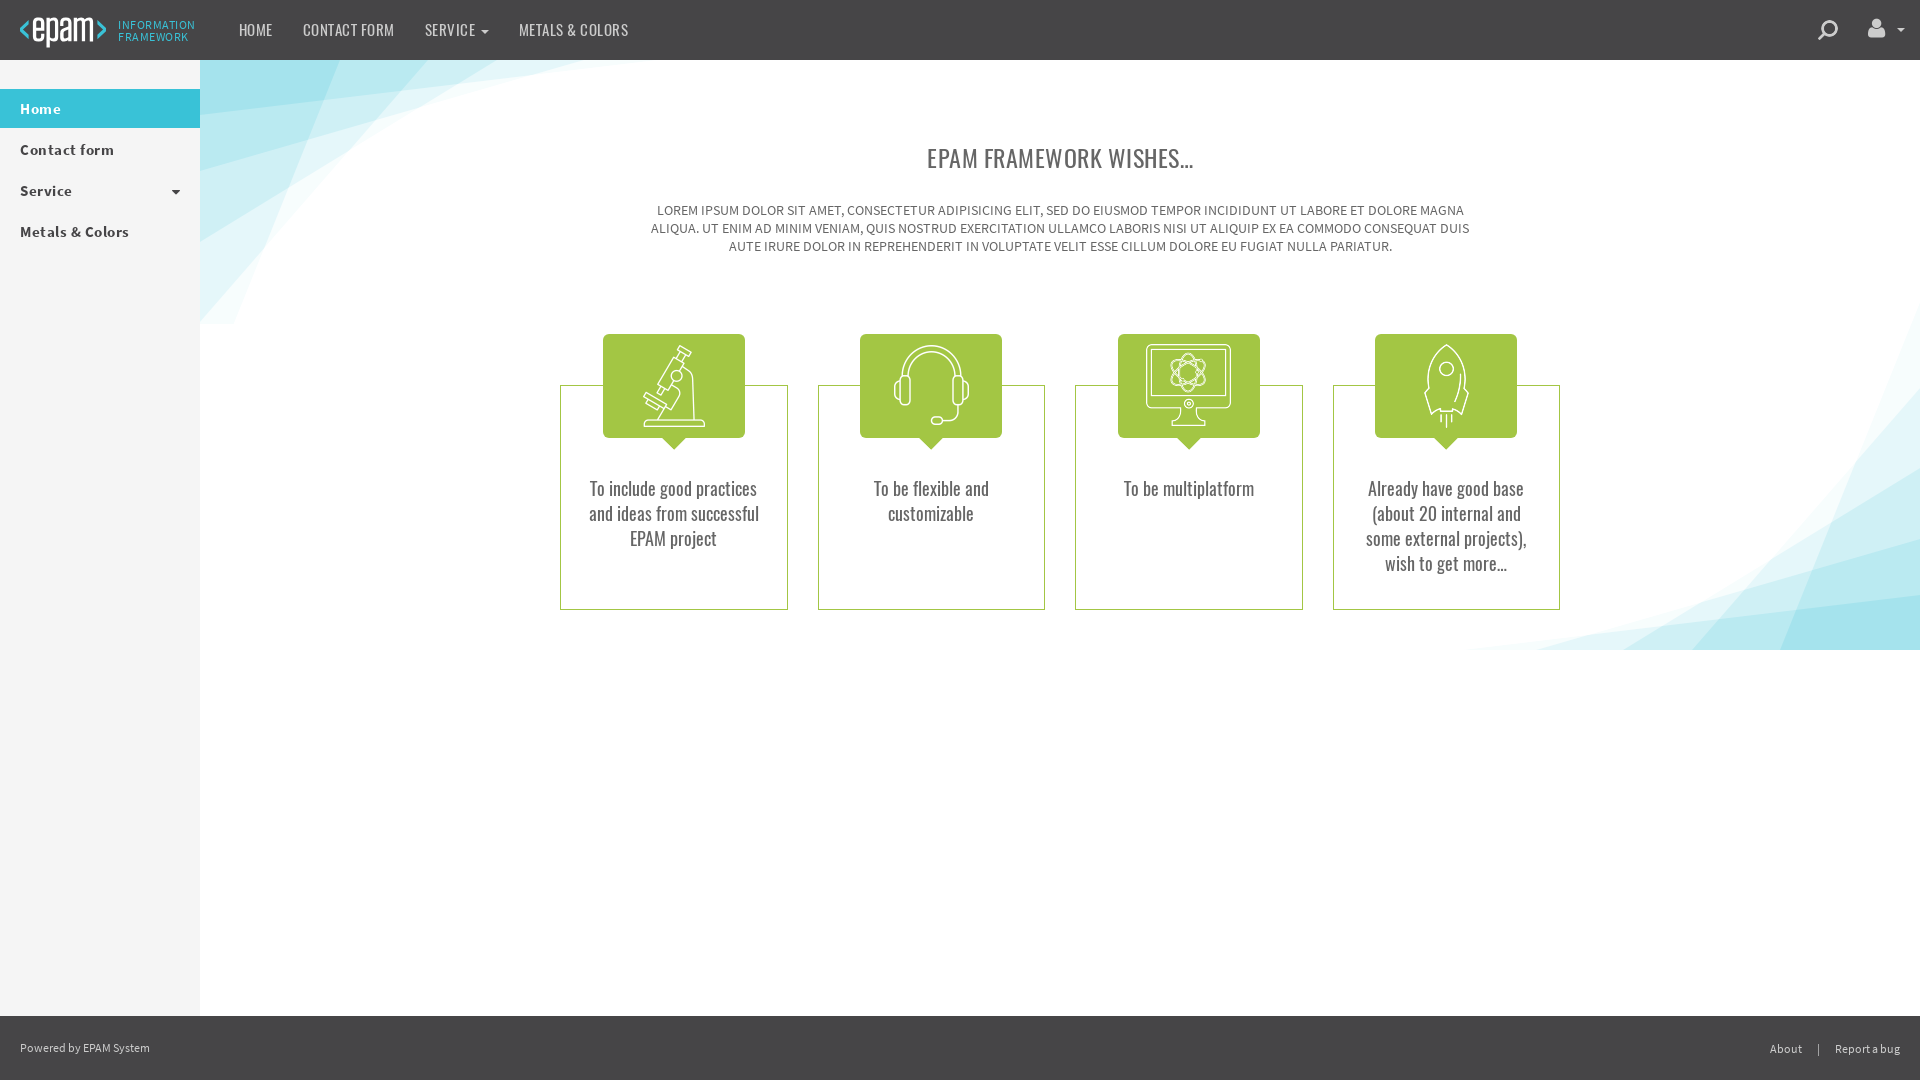

Located benefits section element
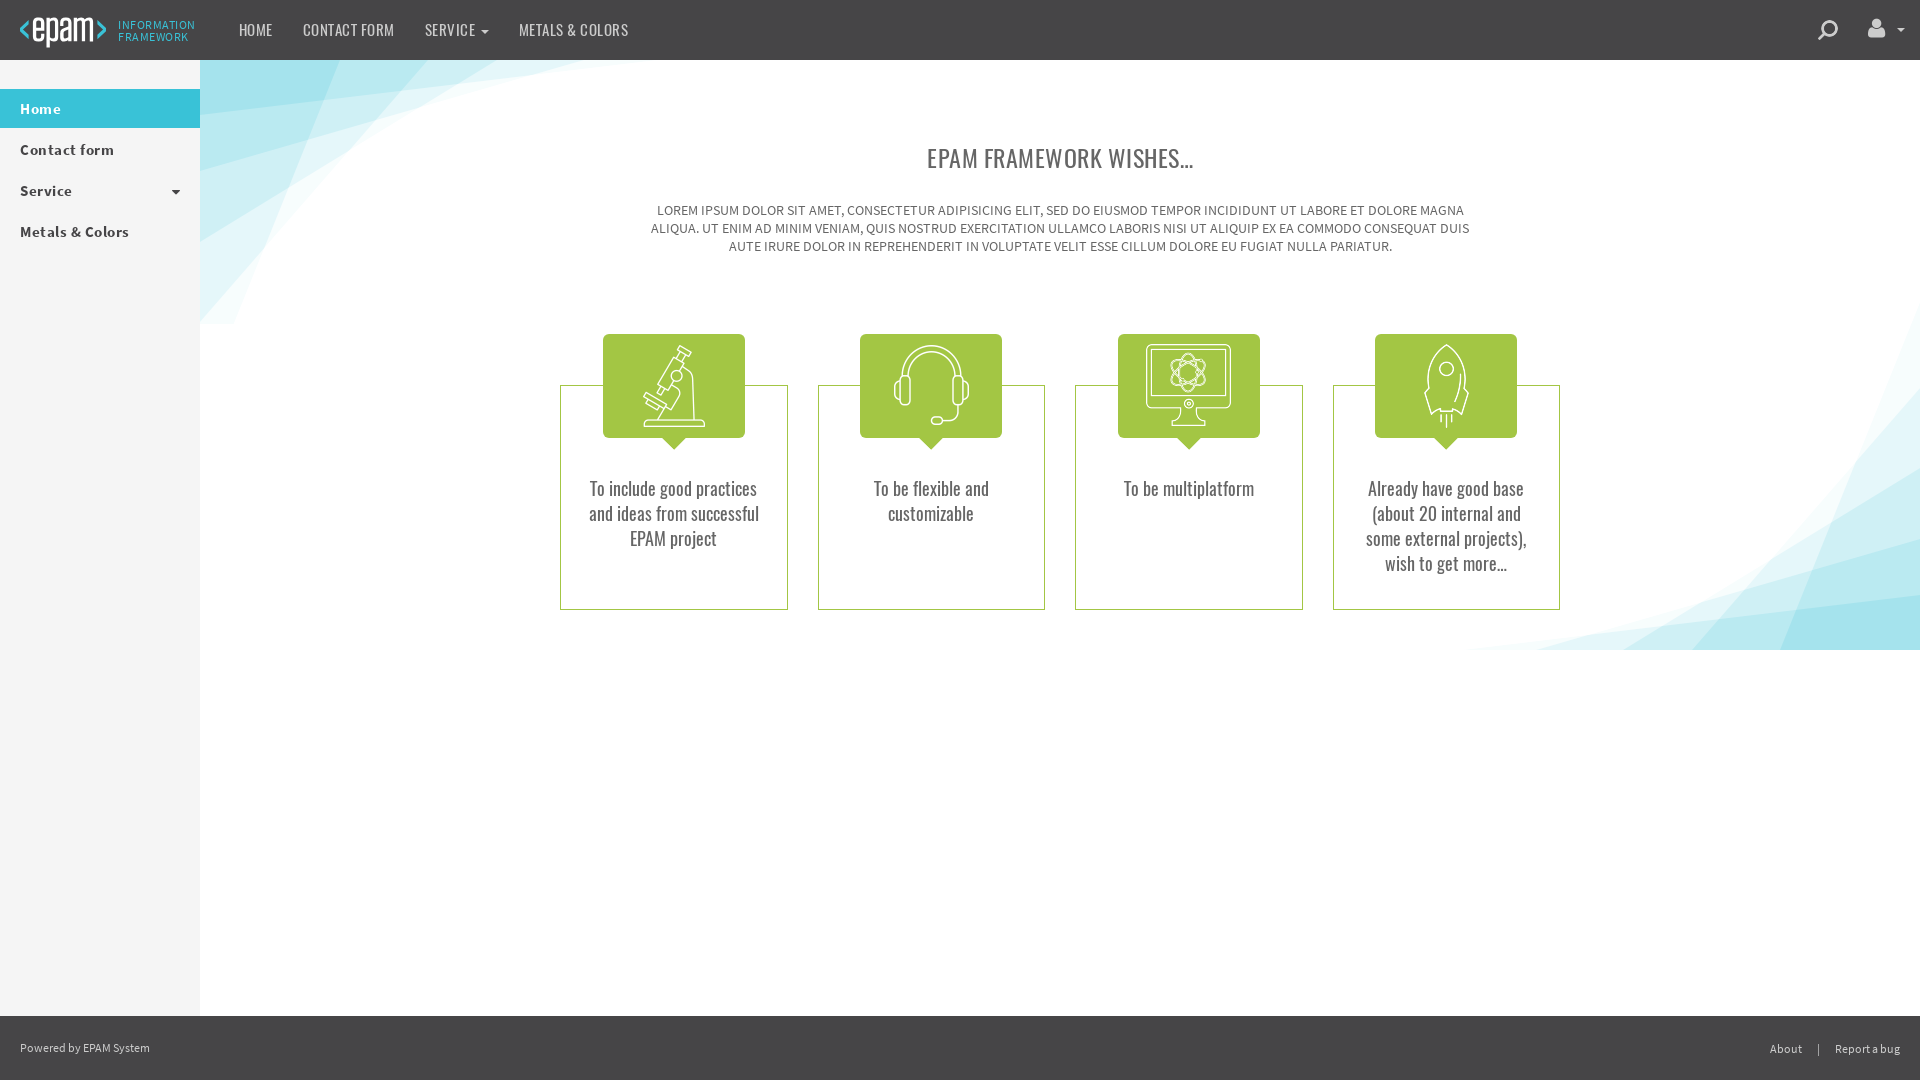

Benefits section loaded and is visible
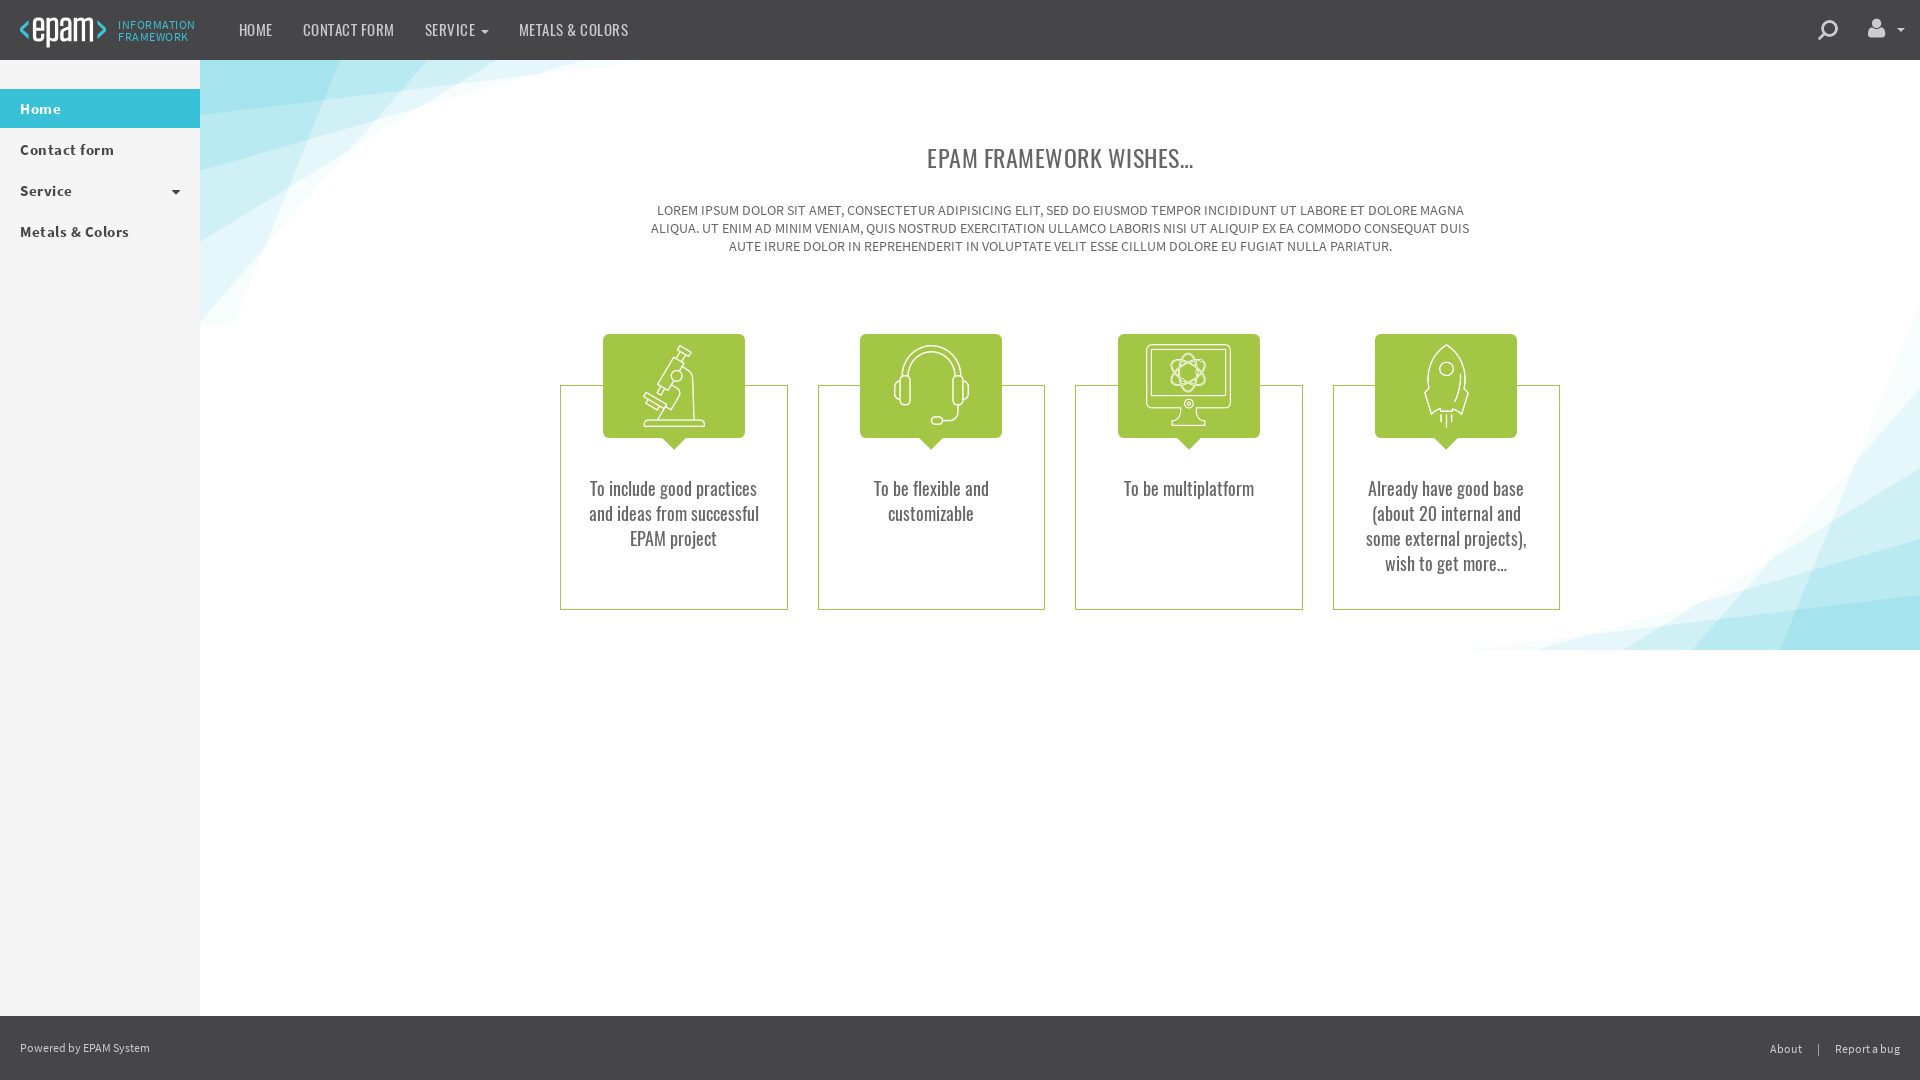

Retrieved text content from benefits section
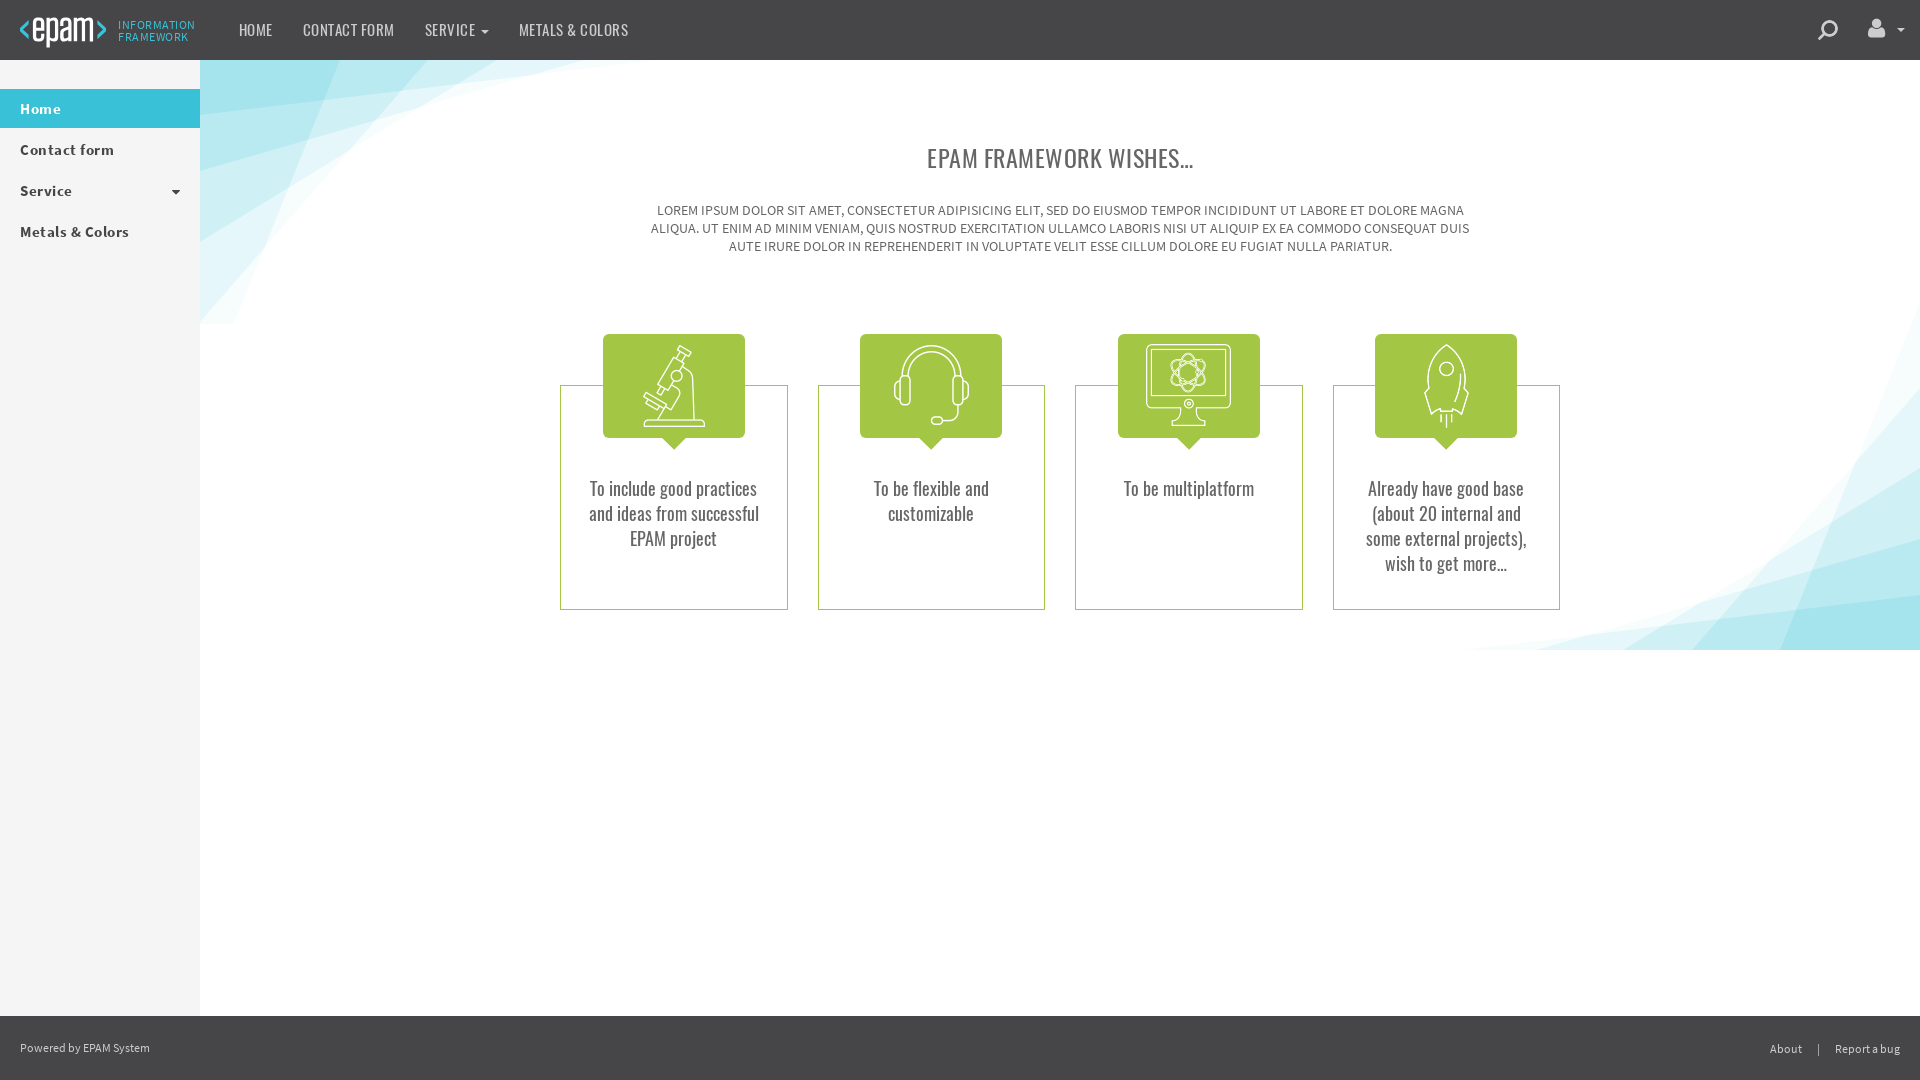

Verified benefits section contains expected JDI Framework feature text
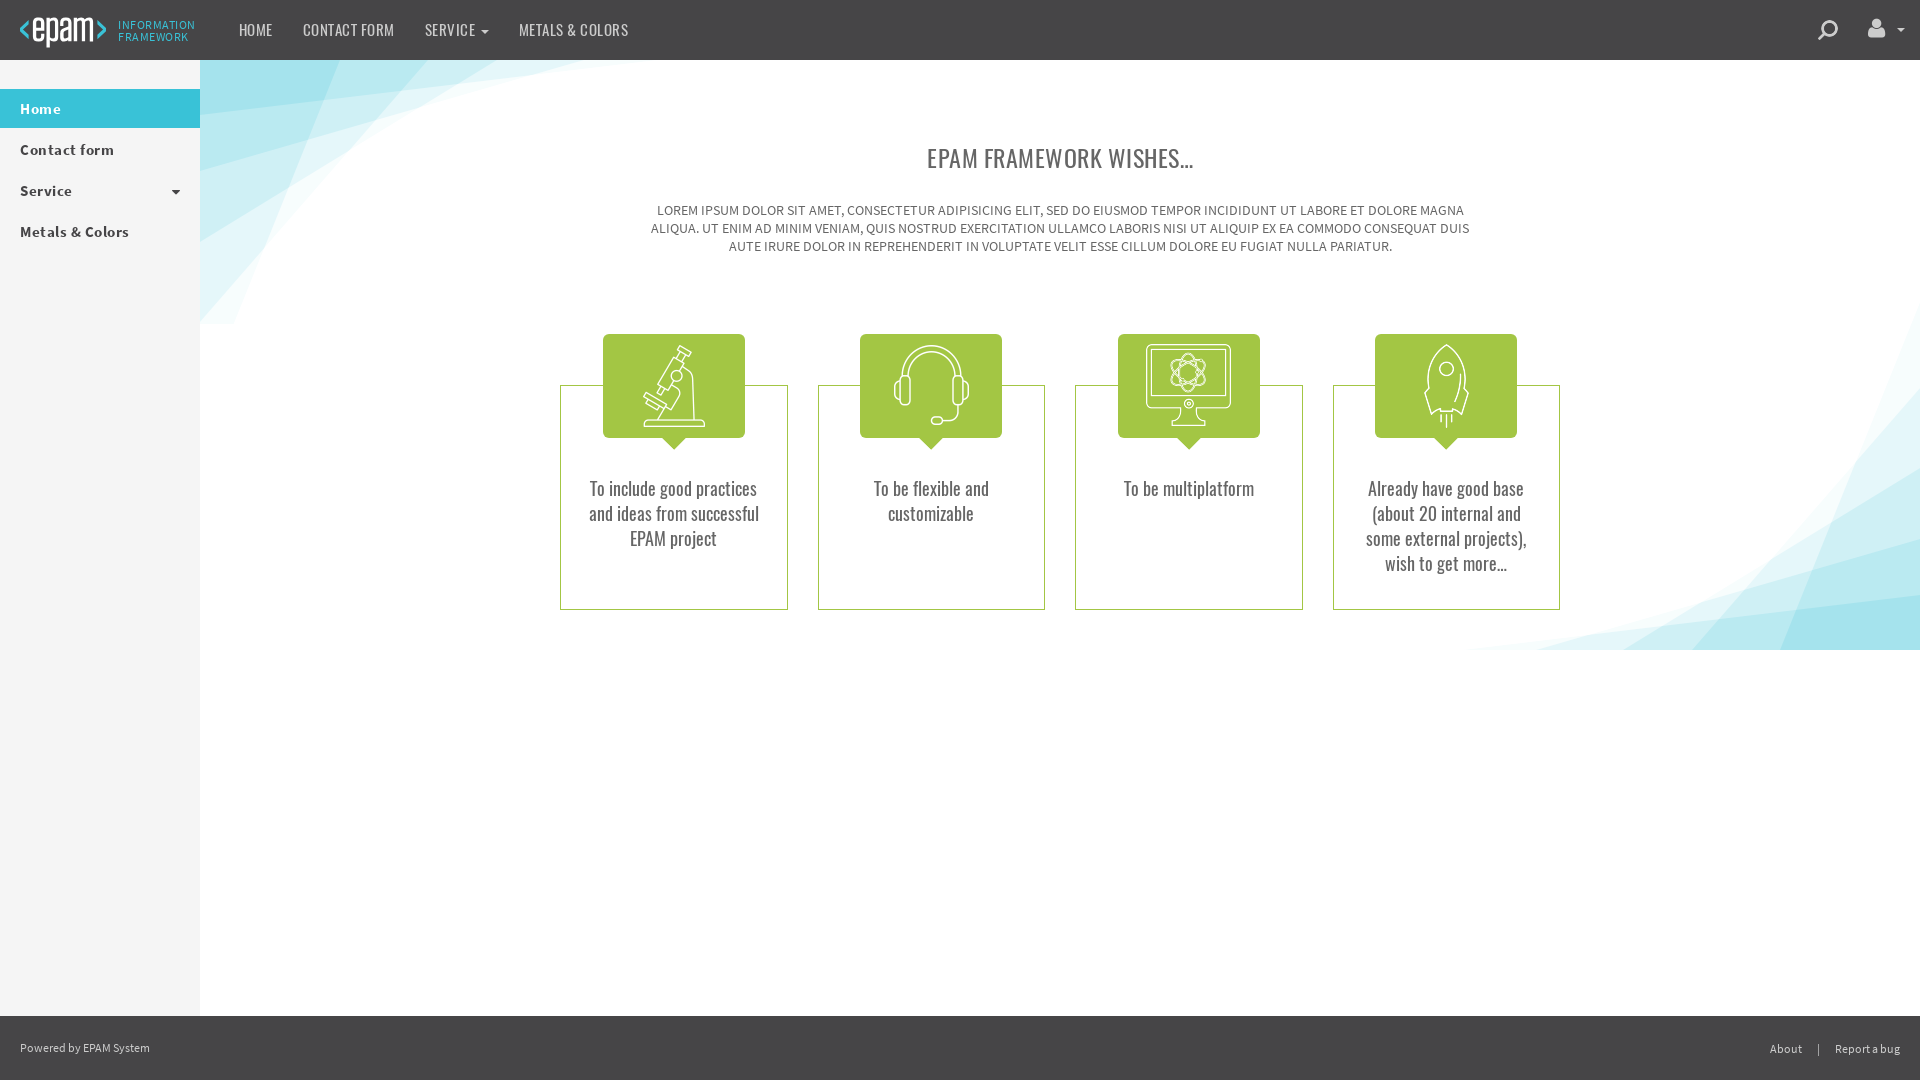

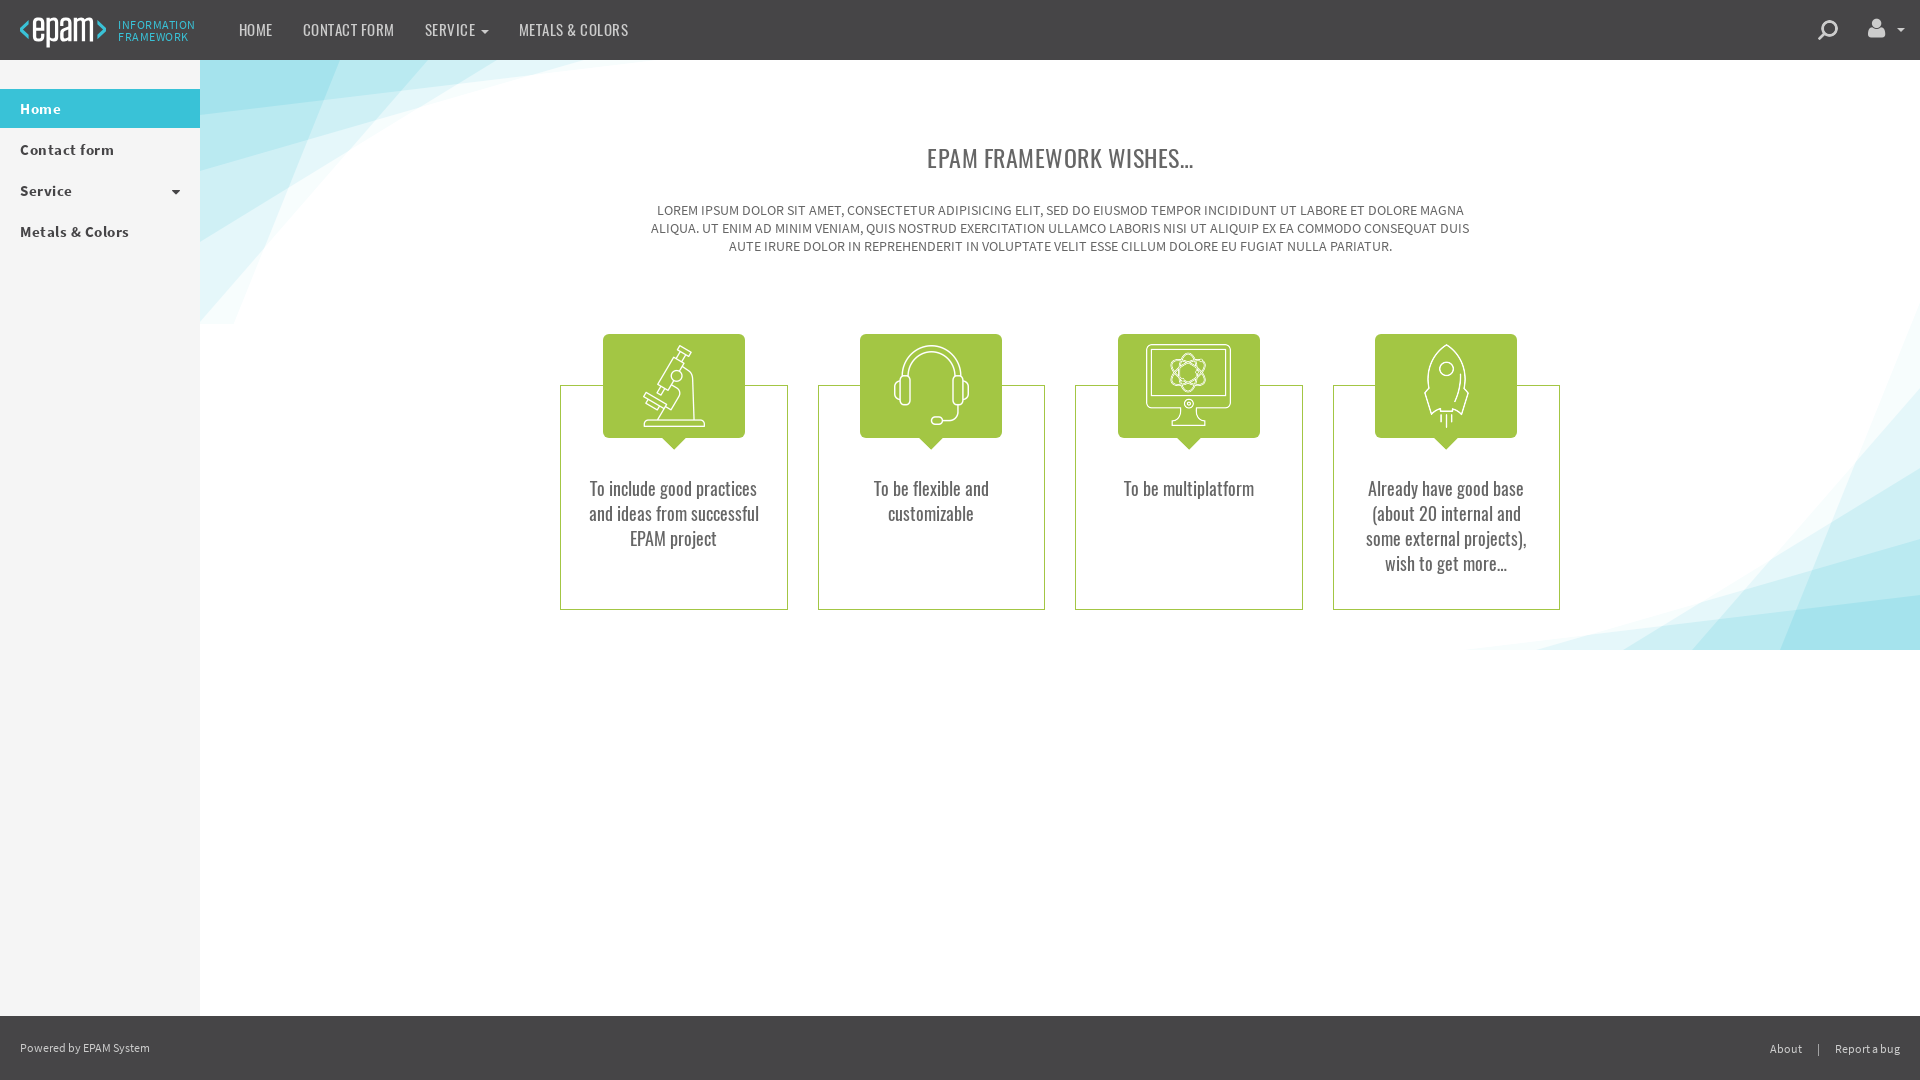